Tests various element validation methods on Rediff.com by checking if logo is displayed, sign-in link is enabled, and navigating to sign-in page to check checkbox selection state

Starting URL: https://www.rediff.com/

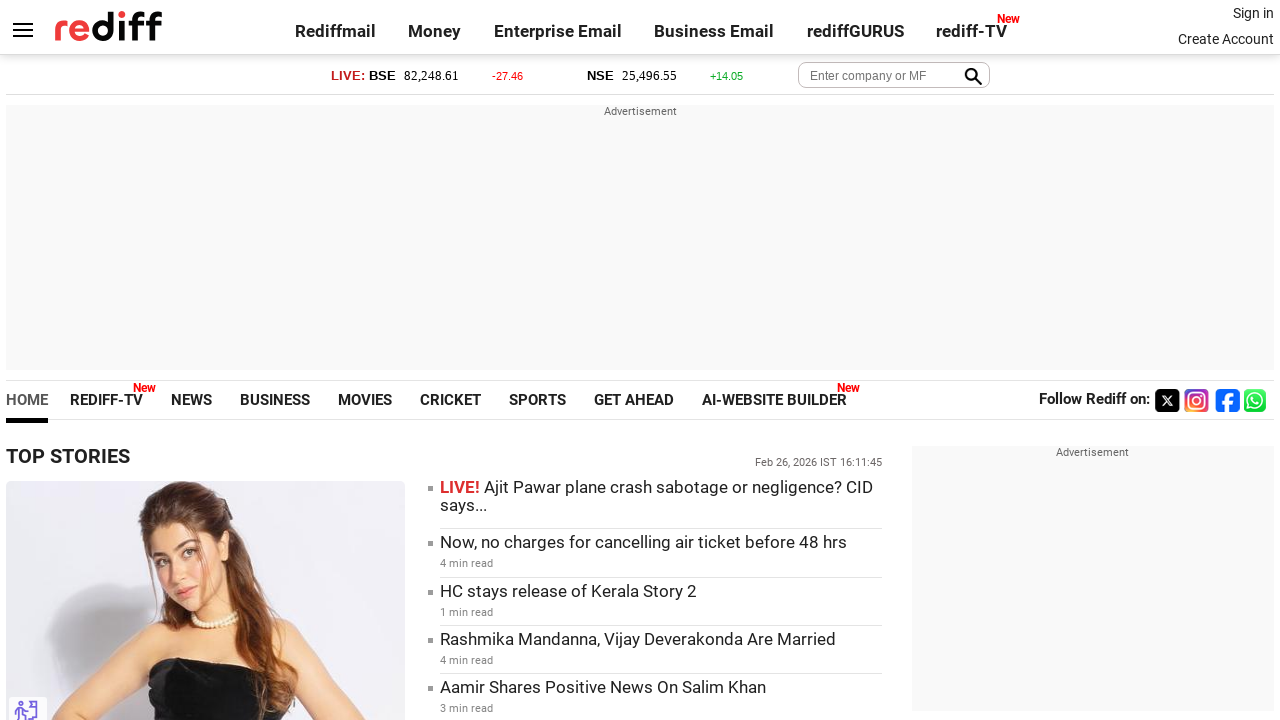

Checked if Rediff logo is displayed
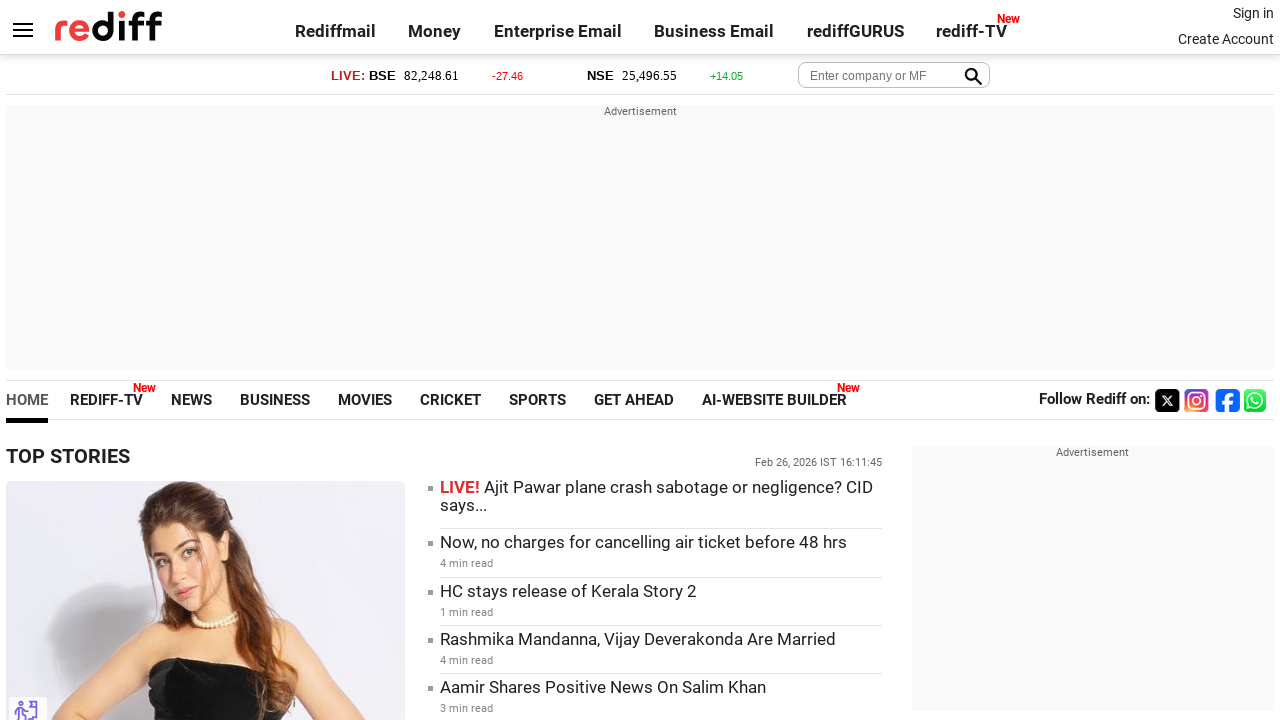

Checked if Sign in link is enabled
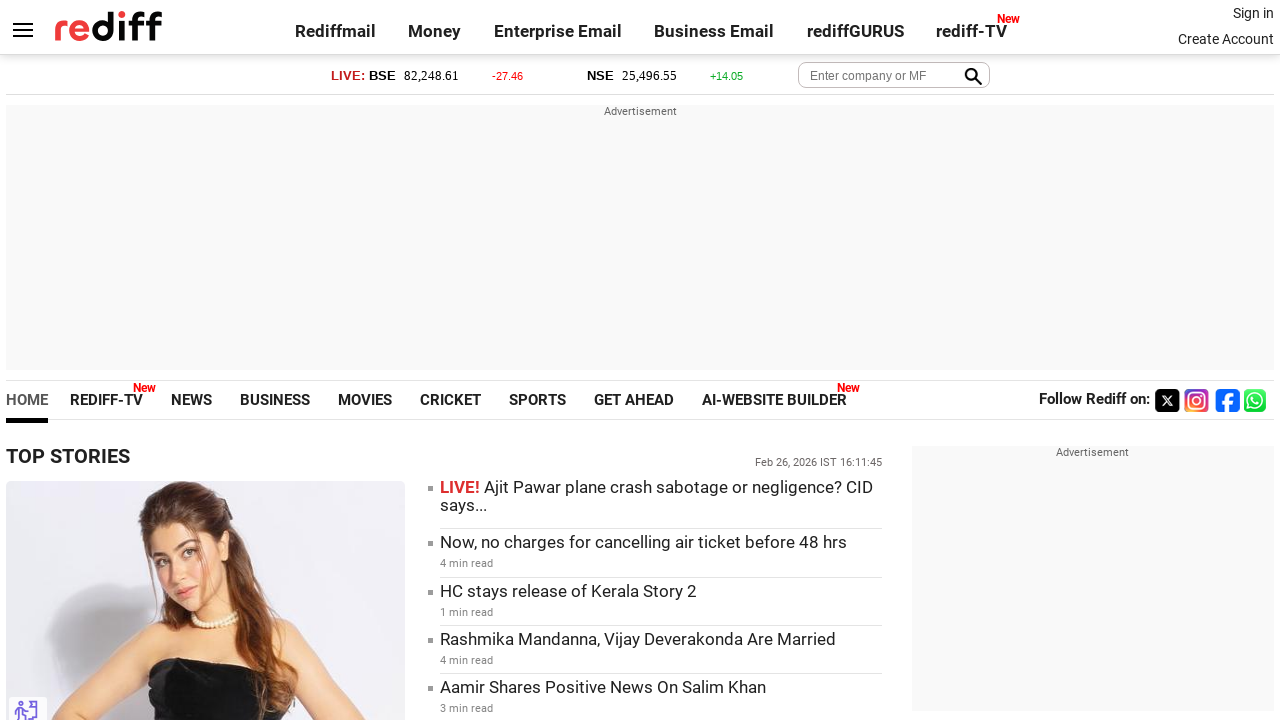

Clicked on Sign in link to navigate to sign-in page at (1253, 13) on xpath=//a[text()='Sign in']
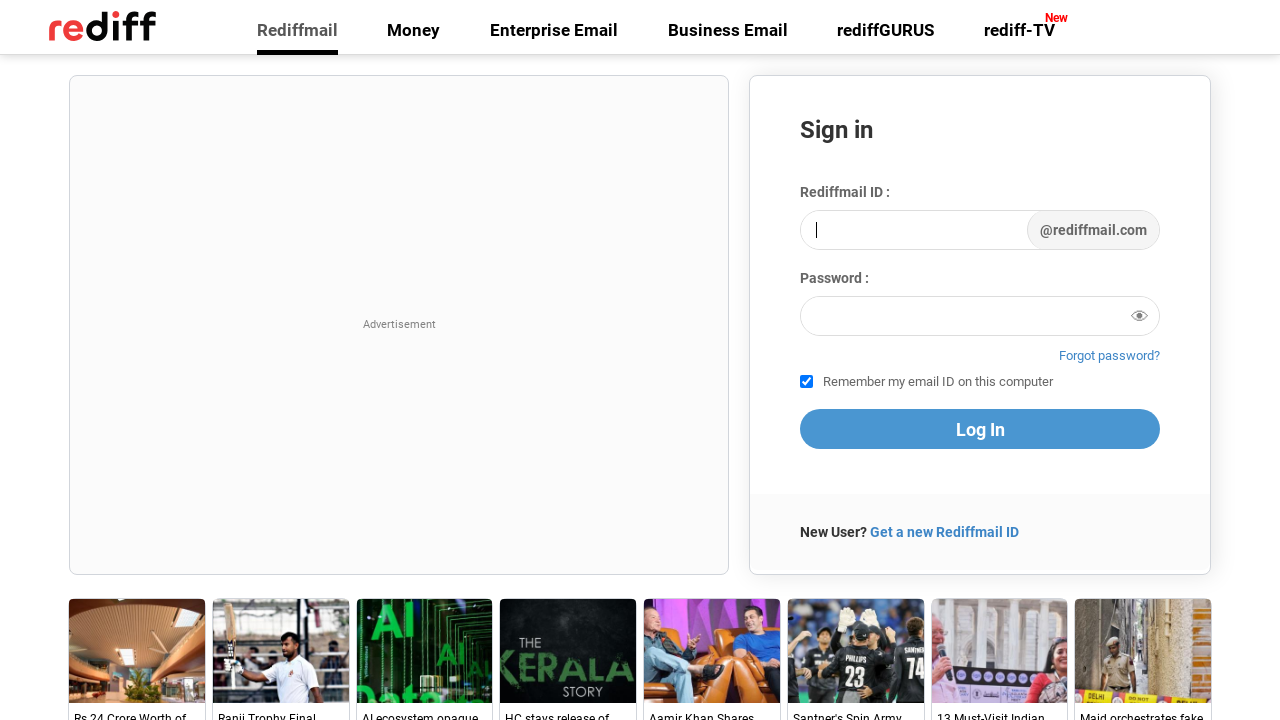

Checked if remember checkbox is selected on sign-in page
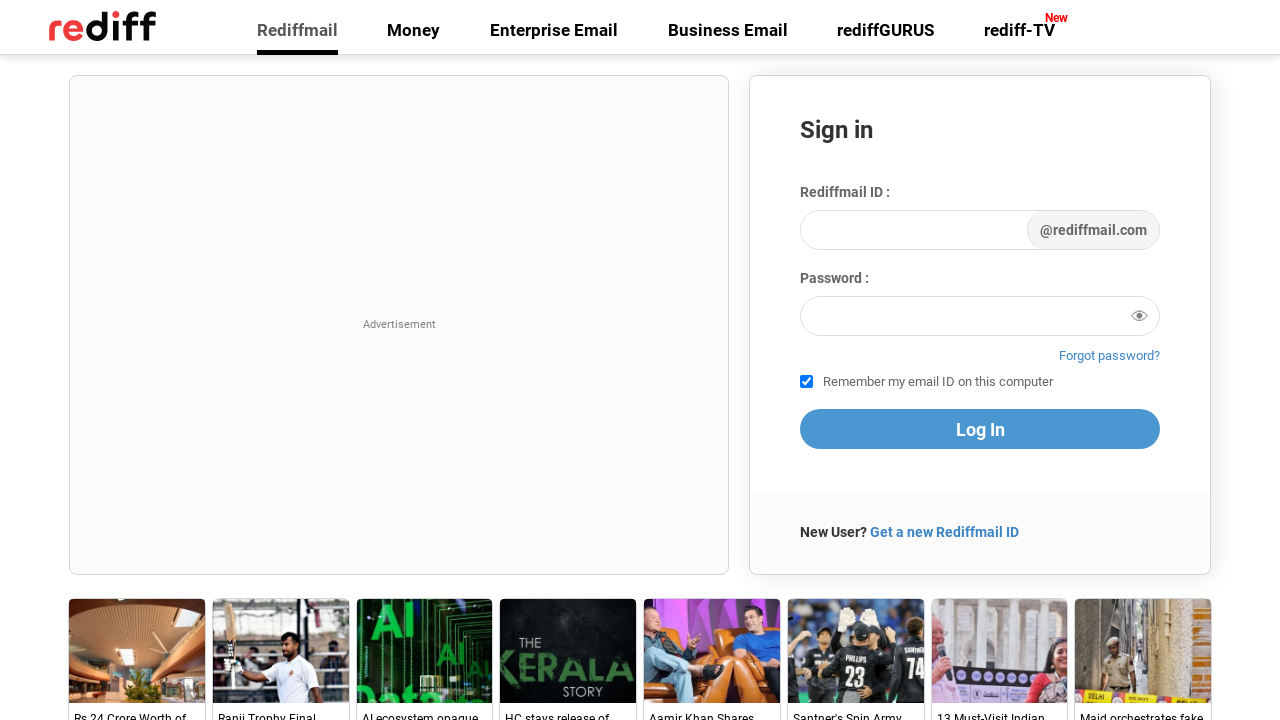

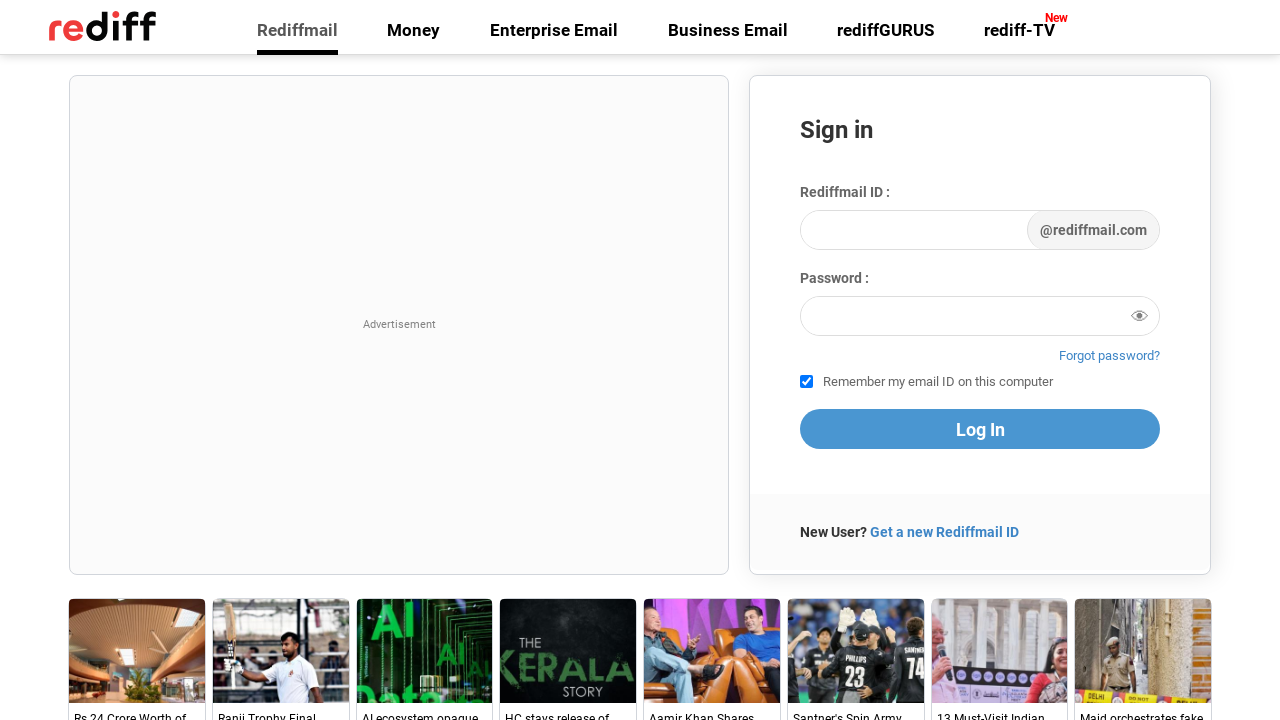